Tests the droppable functionality on jQuery UI by dragging an element and dropping it onto a target drop zone, verifying the drop was successful.

Starting URL: https://jqueryui.com/

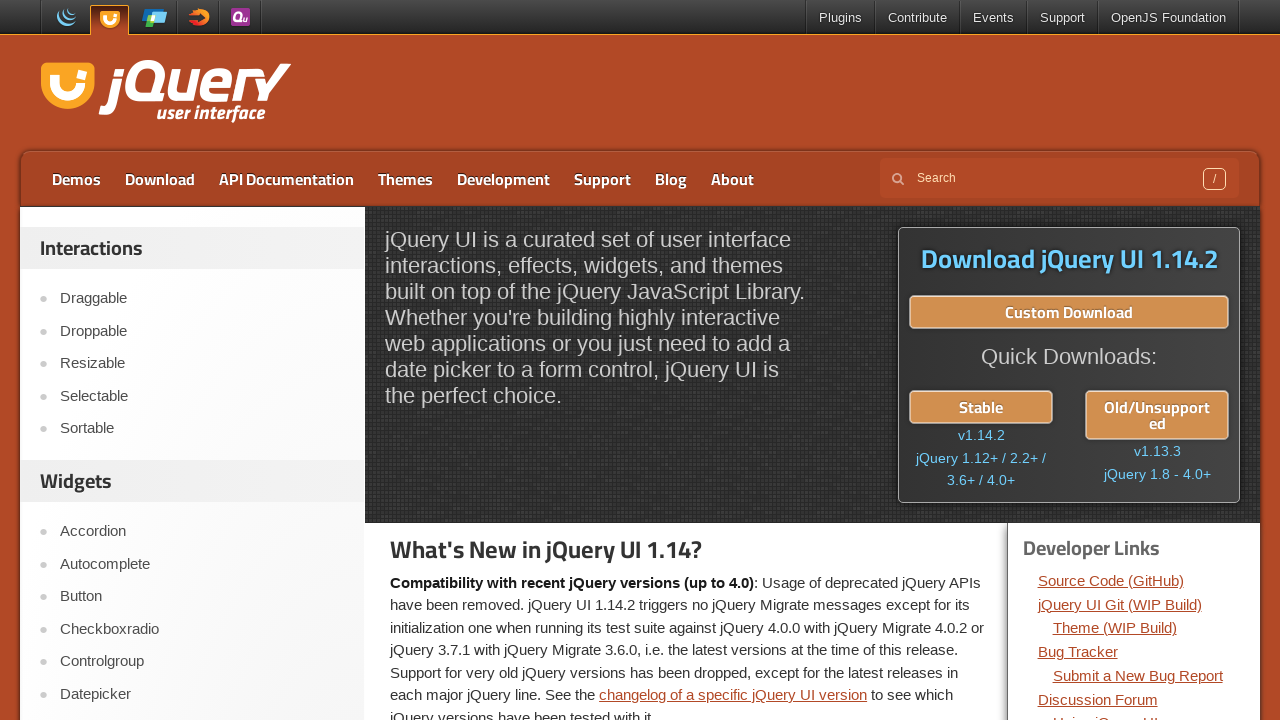

Clicked on the Droppable link at (202, 331) on a:text('Droppable')
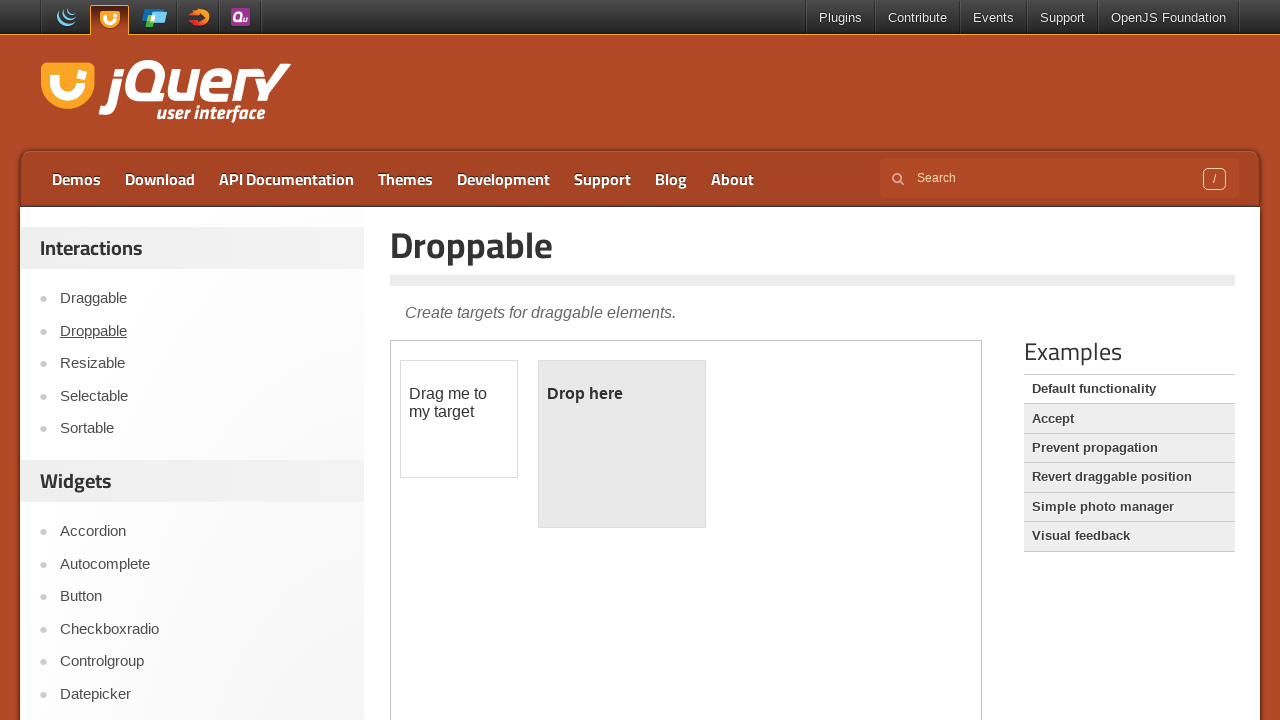

Droppable page loaded and title verified
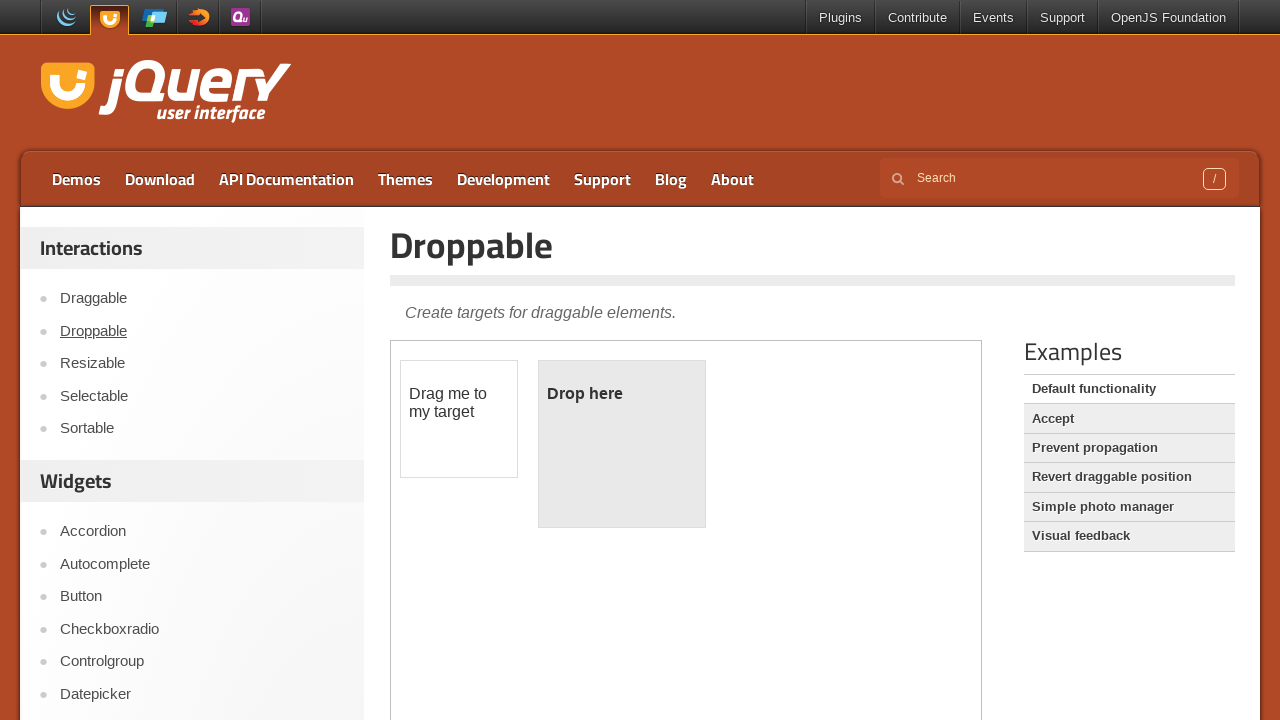

Located demo iframe
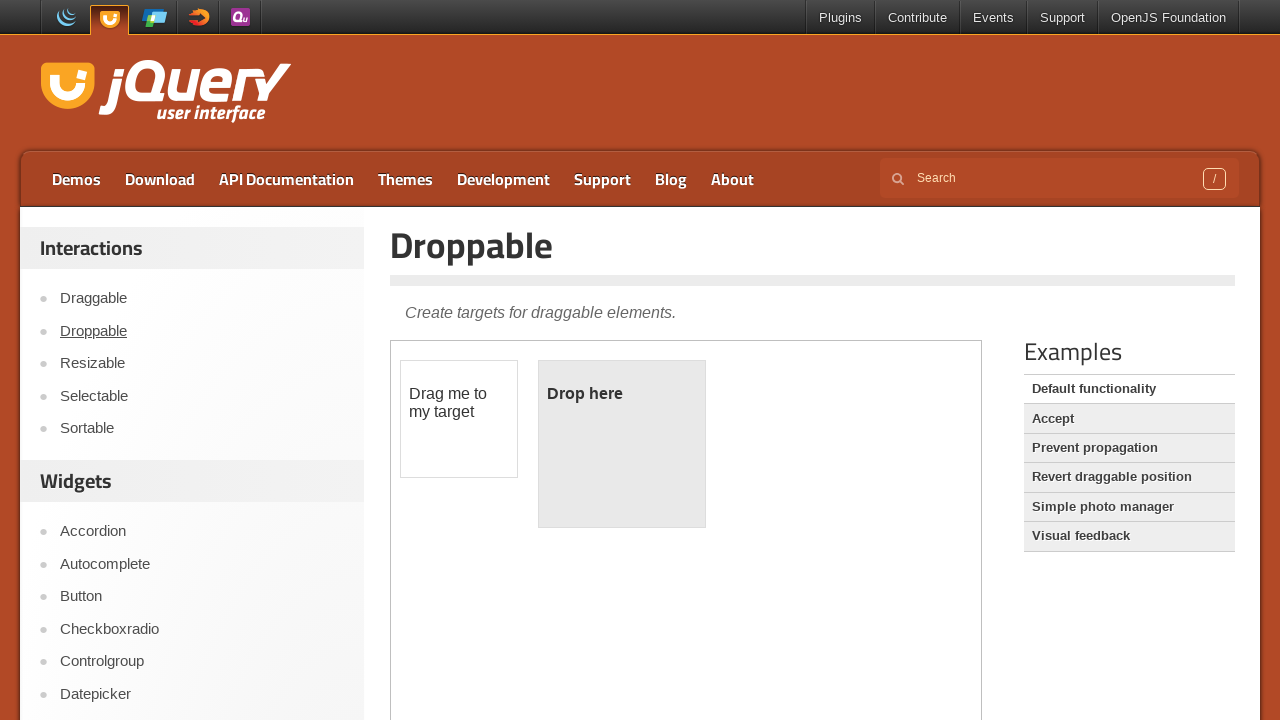

Located draggable element
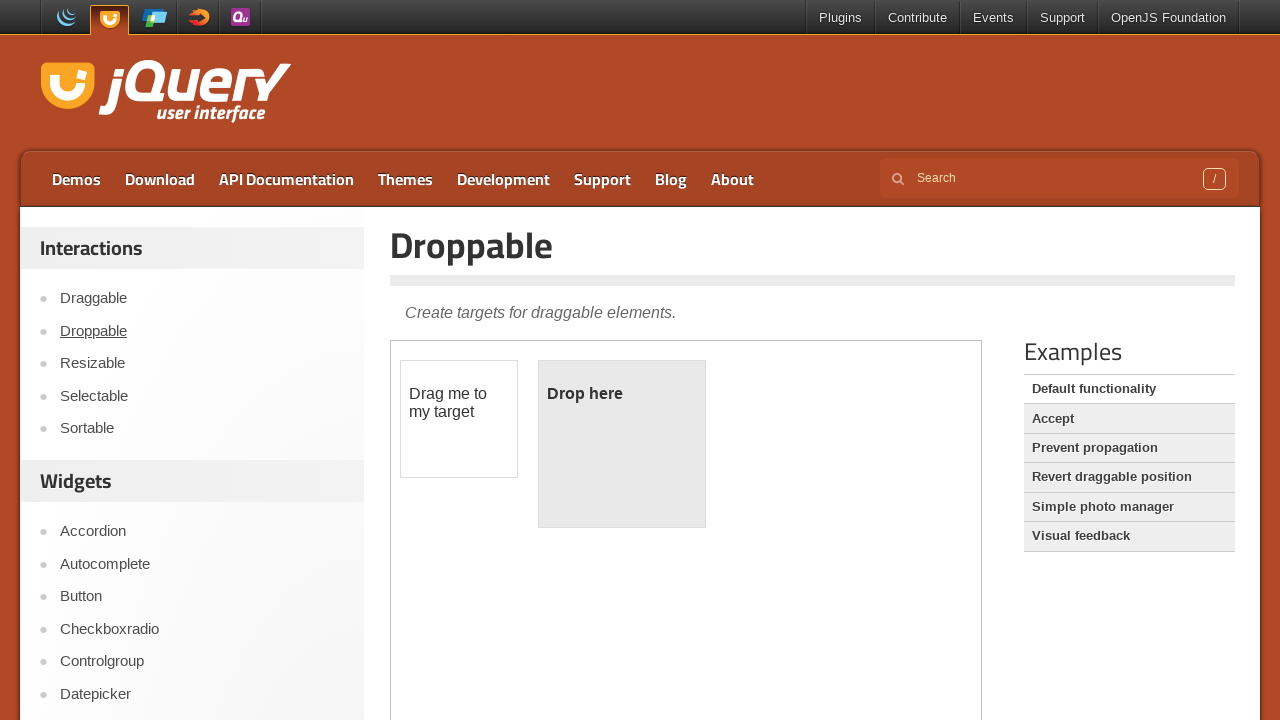

Located droppable target element
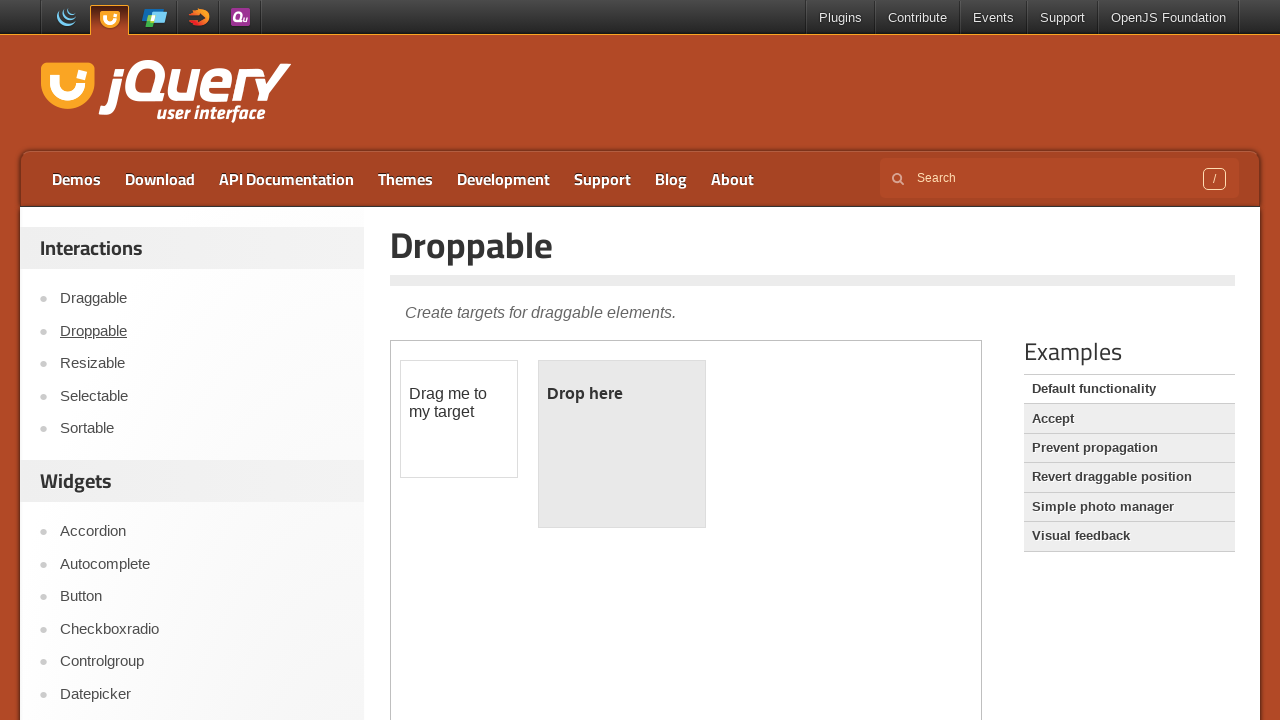

Dragged element to drop target at (622, 444)
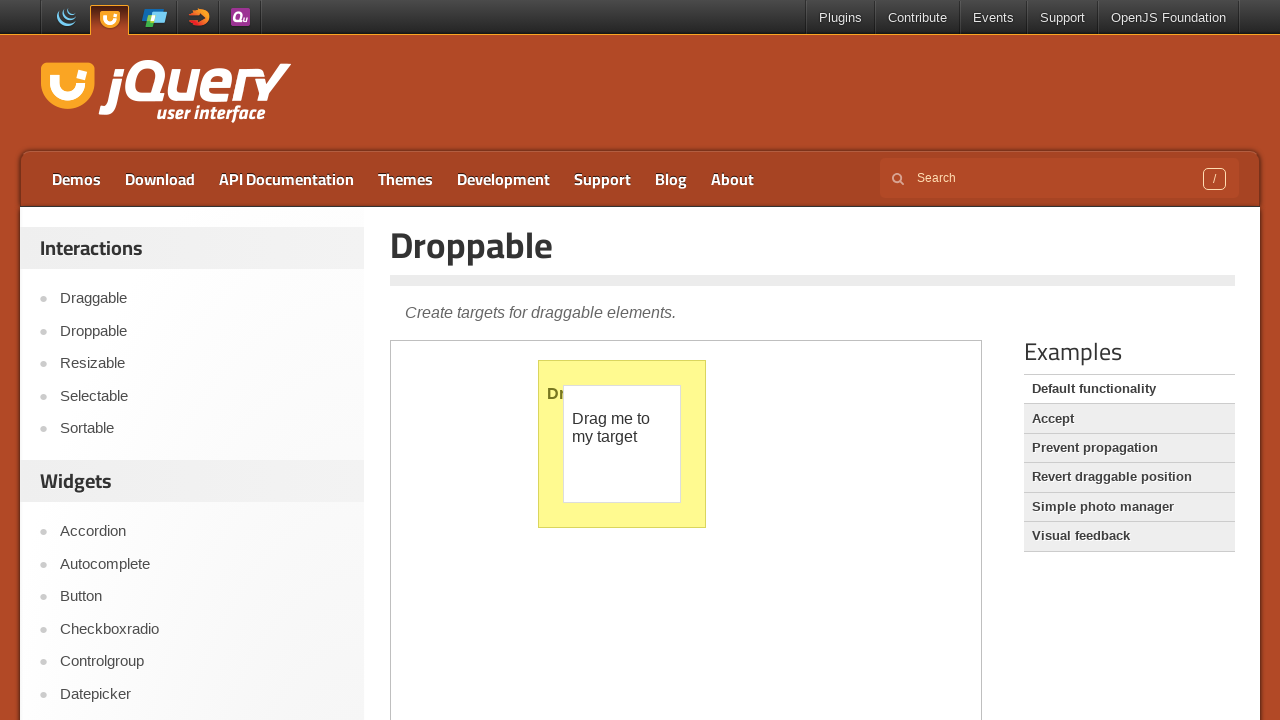

Verified drop was successful with 'Dropped!' message
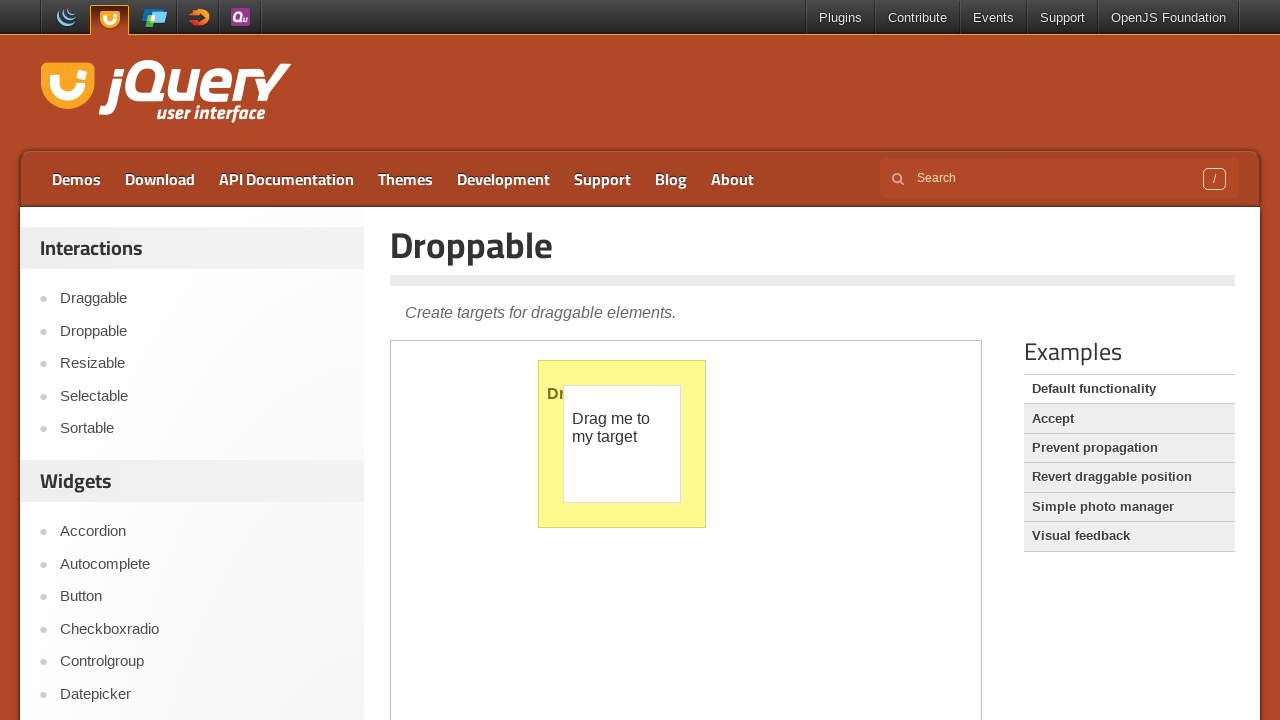

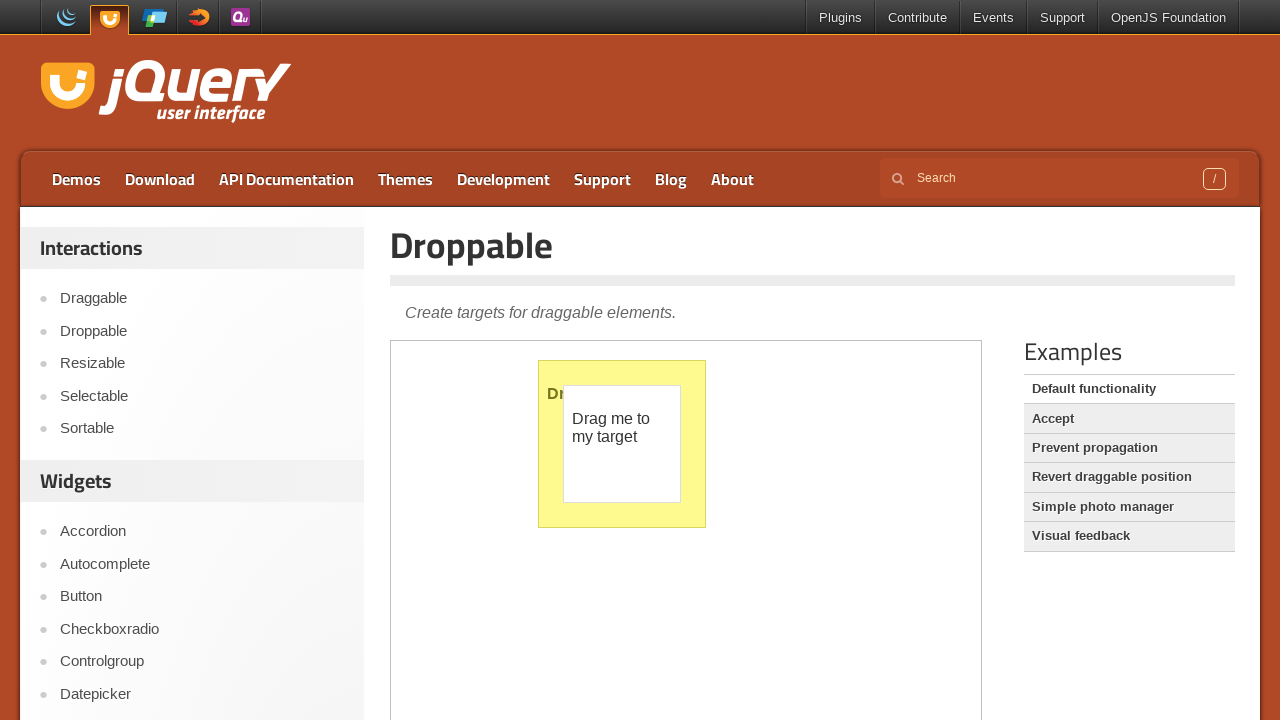